Tests the search functionality on the Python.org website by entering "pycon" in the search box and submitting the form

Starting URL: http://www.python.org

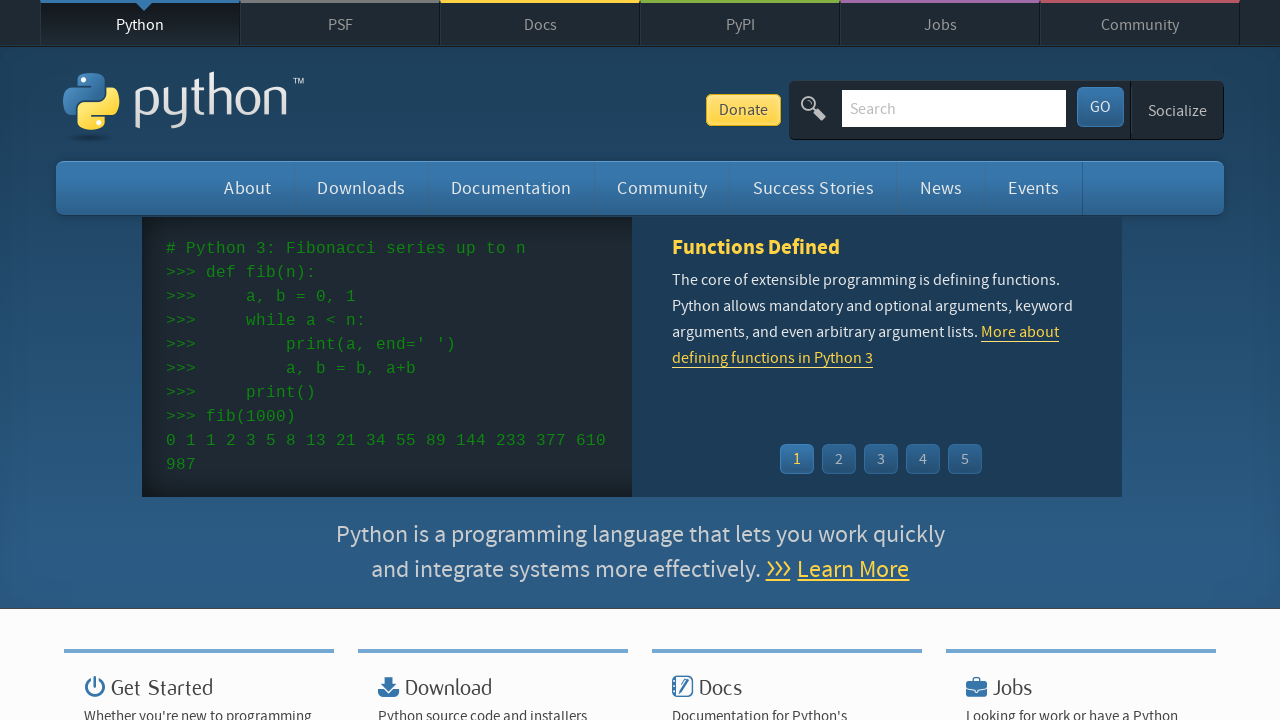

Verified 'Python' is in page title
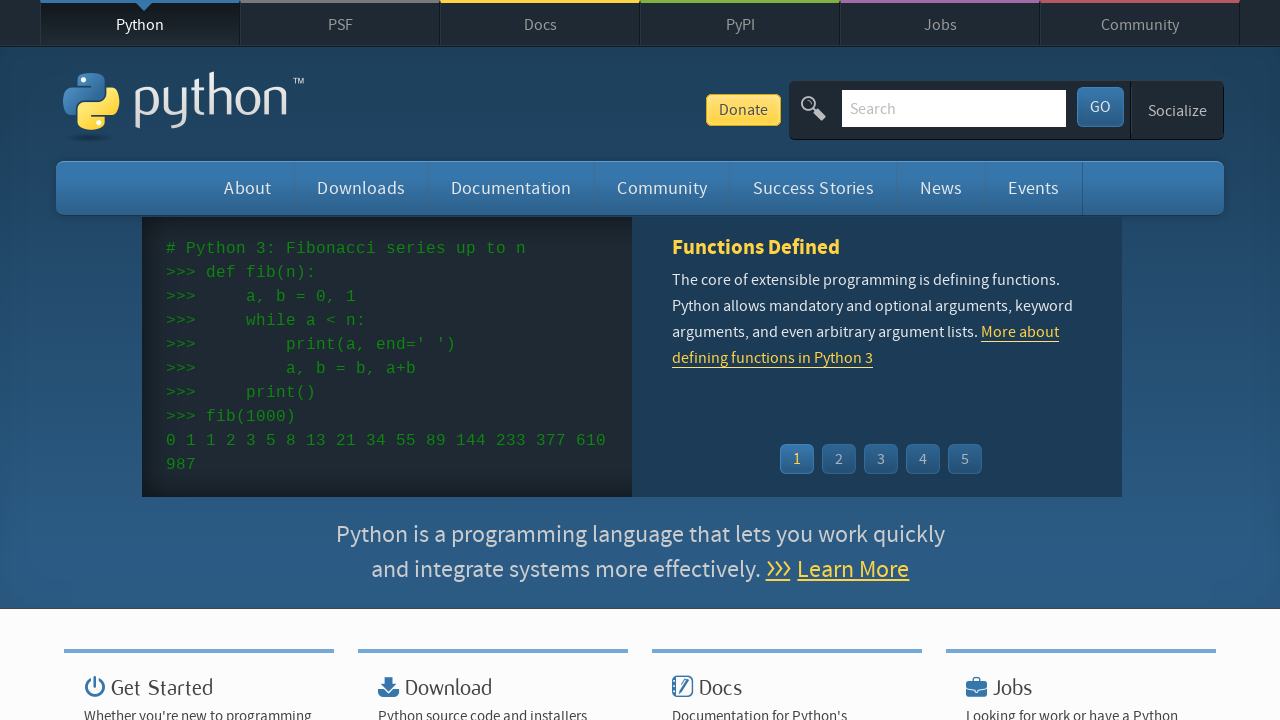

Filled search box with 'pycon' on input[name='q']
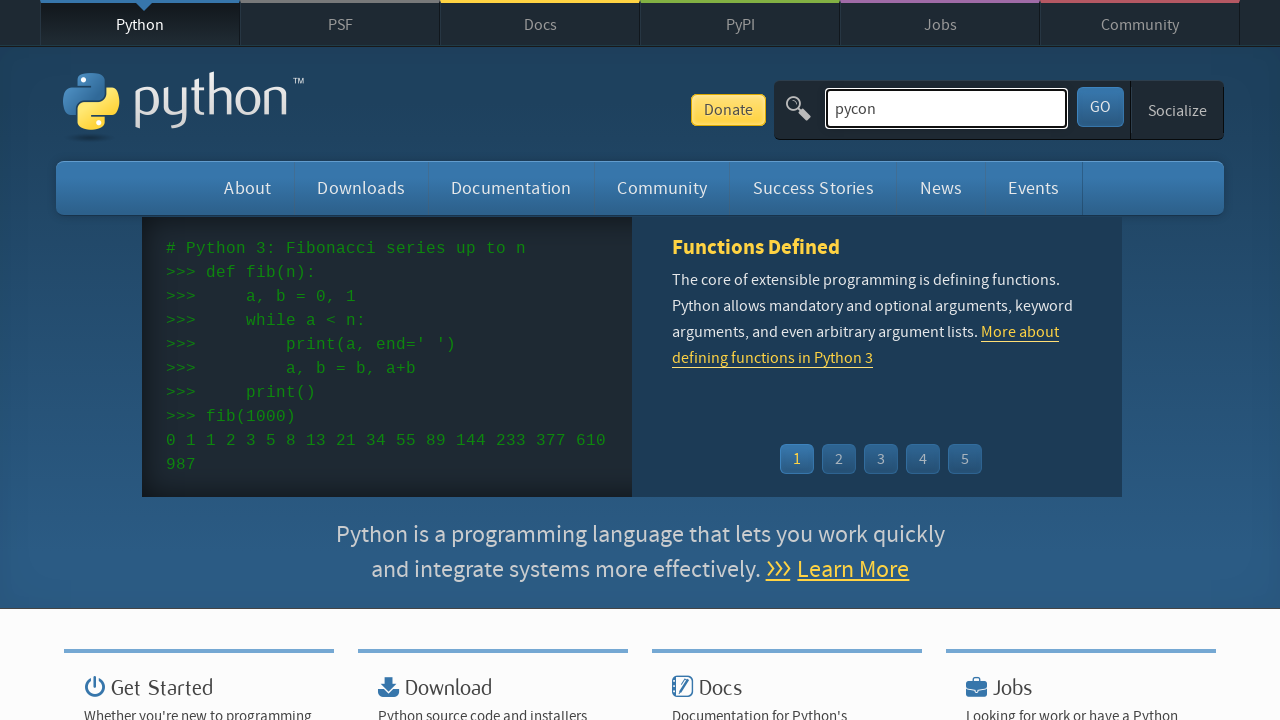

Pressed Enter to submit search form on input[name='q']
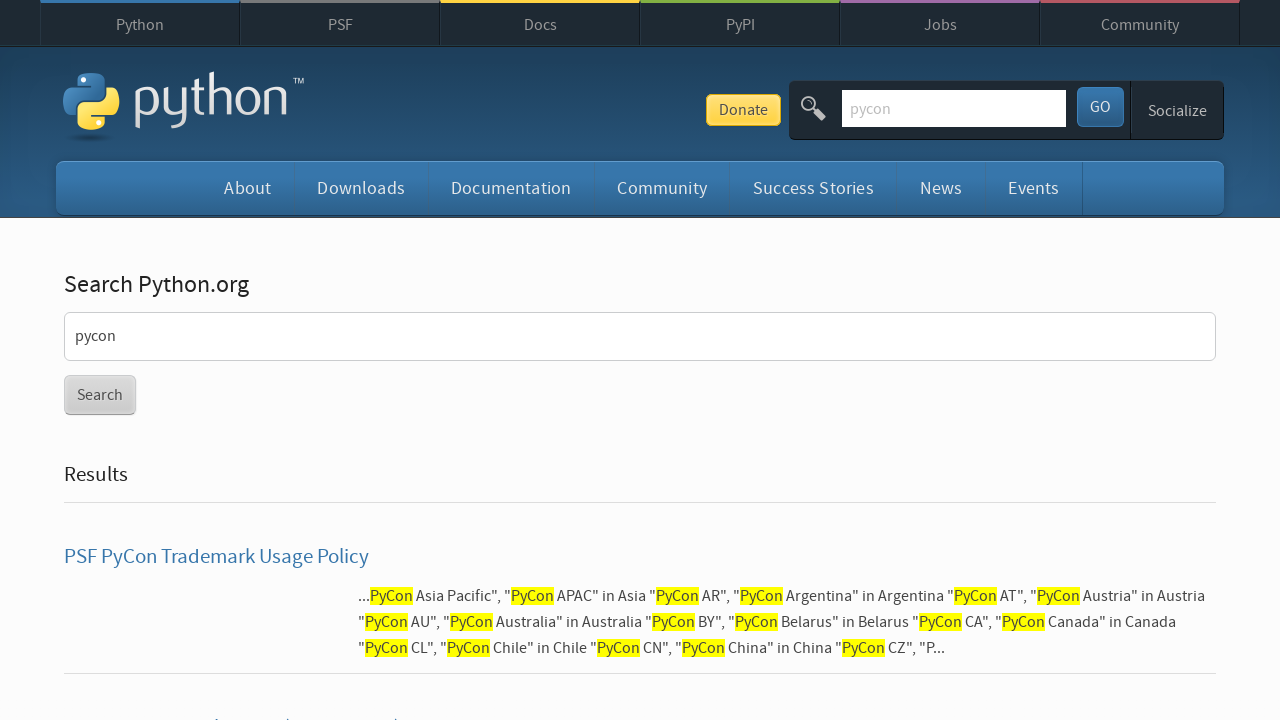

Waited for page to reach network idle state
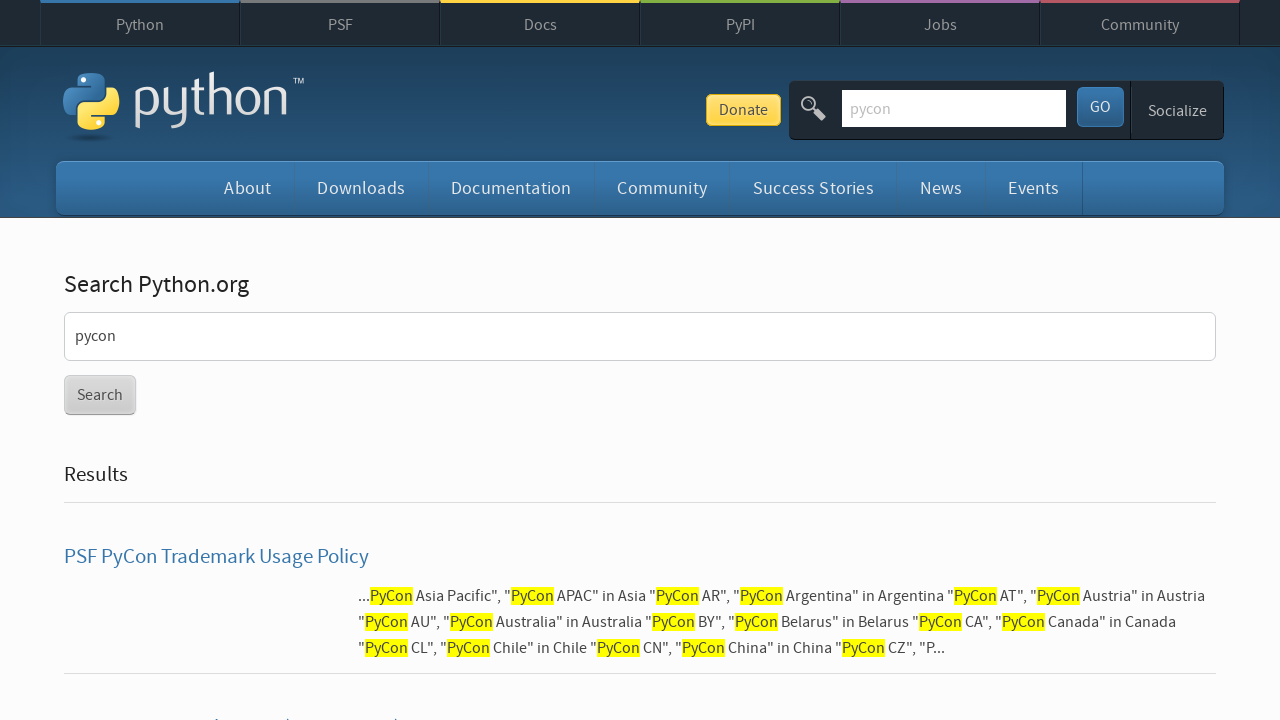

Verified search results were found (no 'No results found' message)
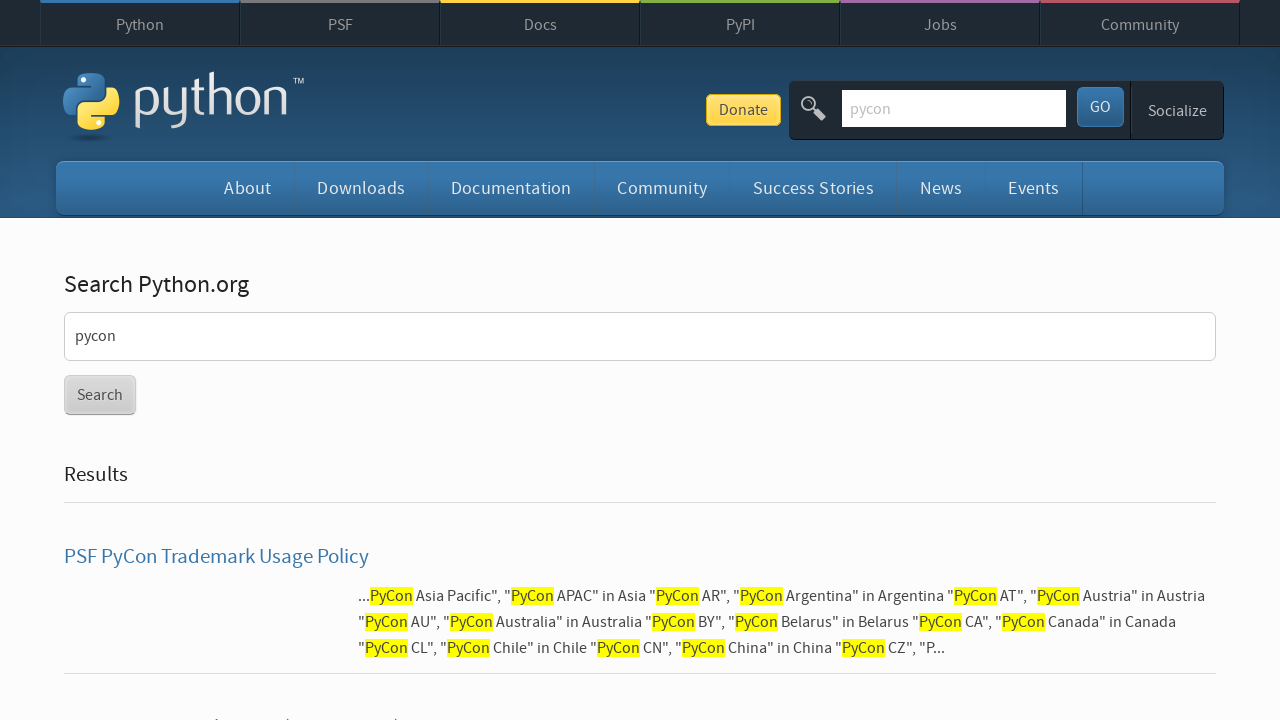

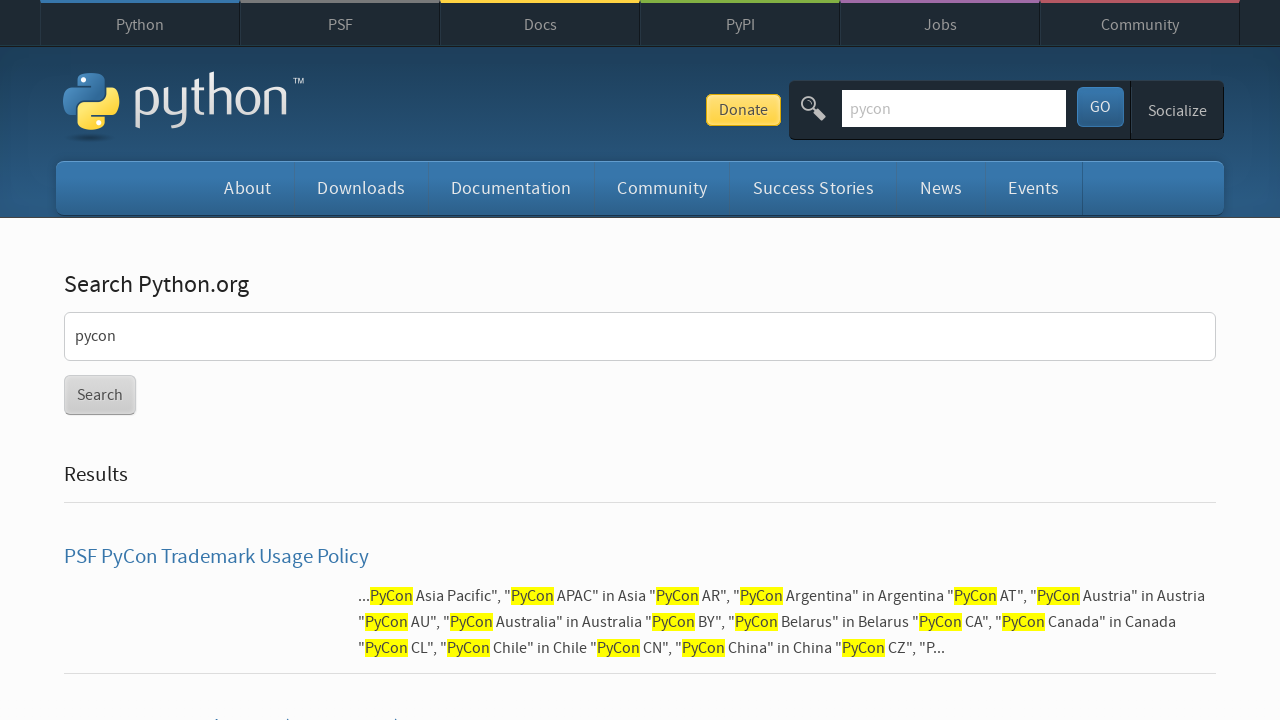